Tests dynamic loading functionality by clicking a Start button and waiting for dynamically loaded content to appear

Starting URL: https://the-internet.herokuapp.com/dynamic_loading/2

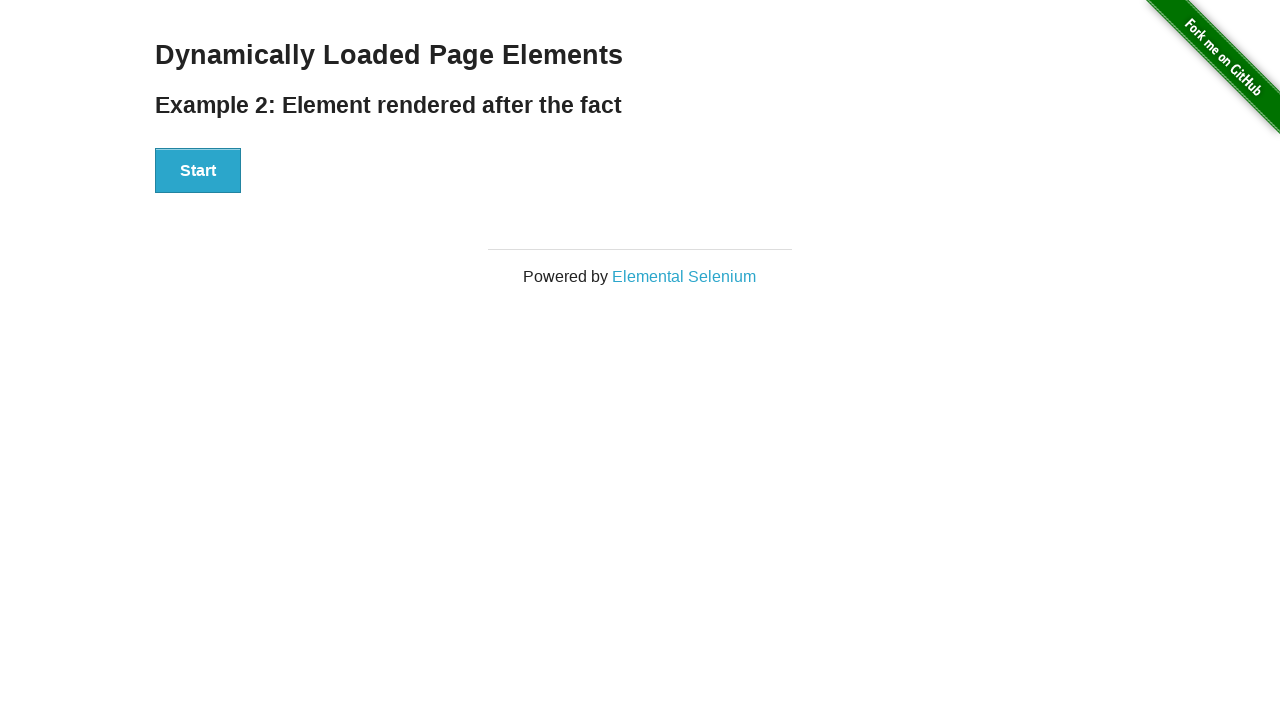

Clicked Start button to trigger dynamic loading at (198, 171) on xpath=//button[contains(text(),'Start')]
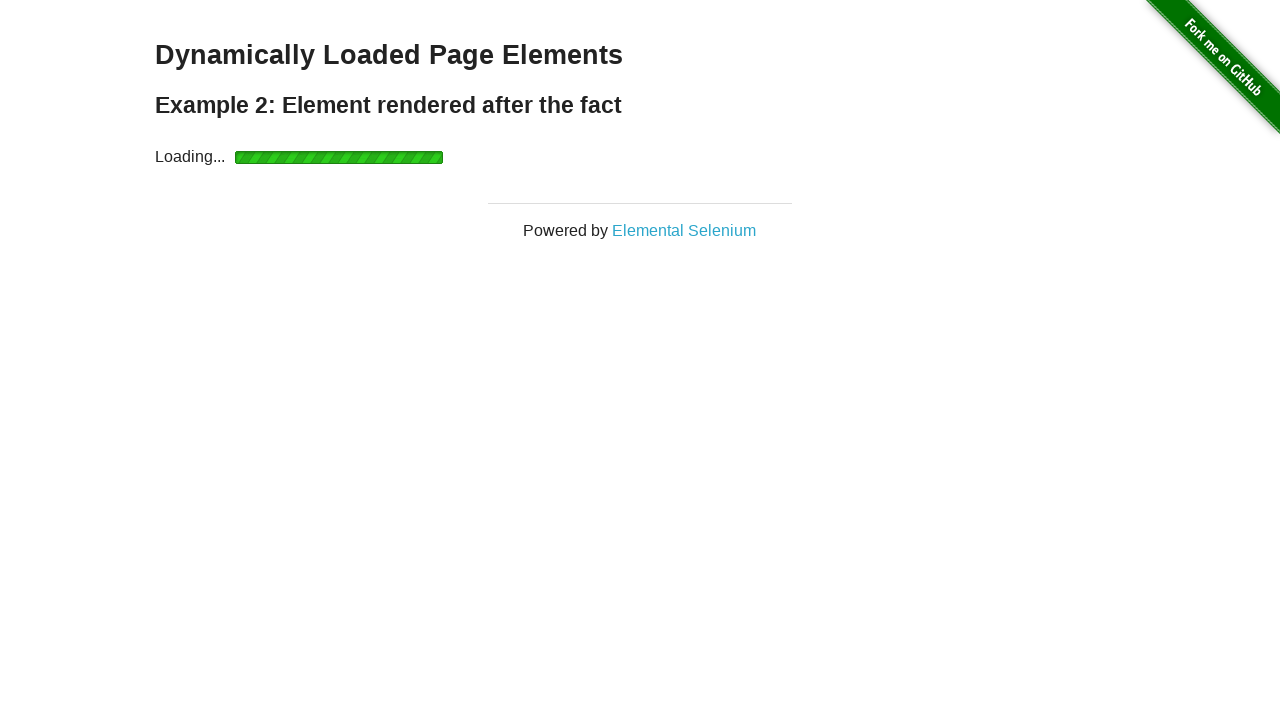

Dynamically loaded content 'Hello World!' appeared
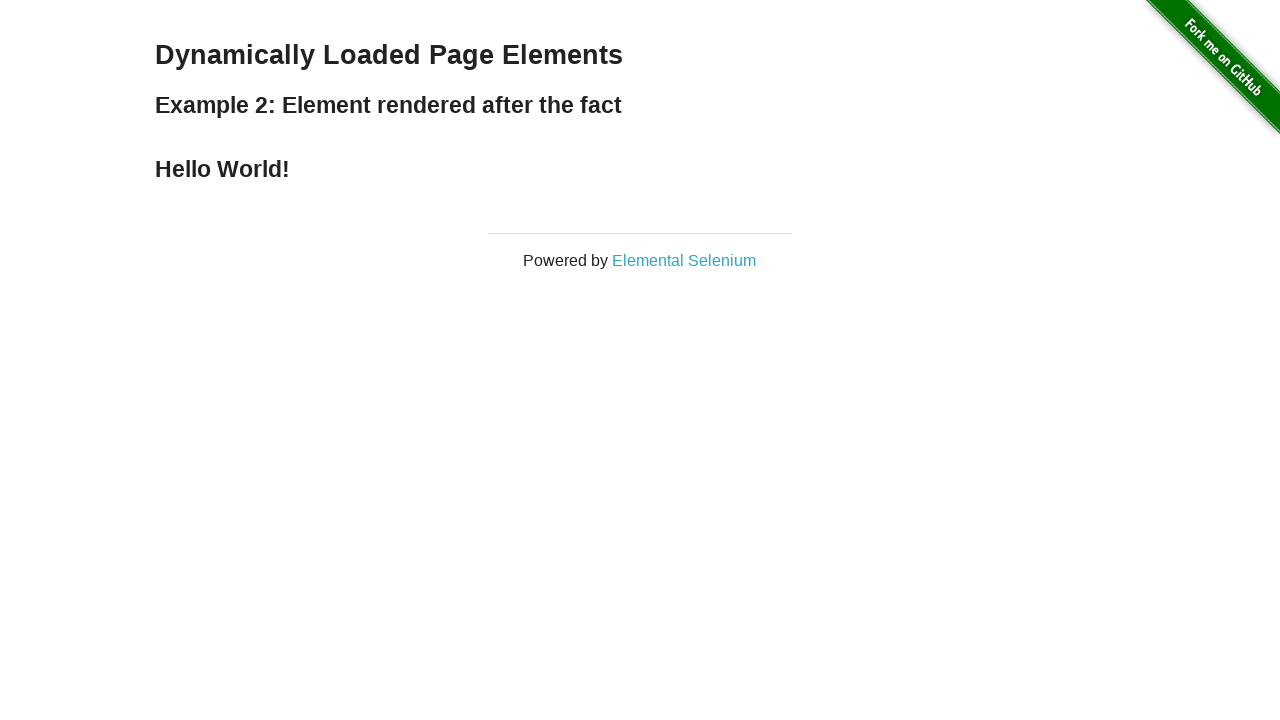

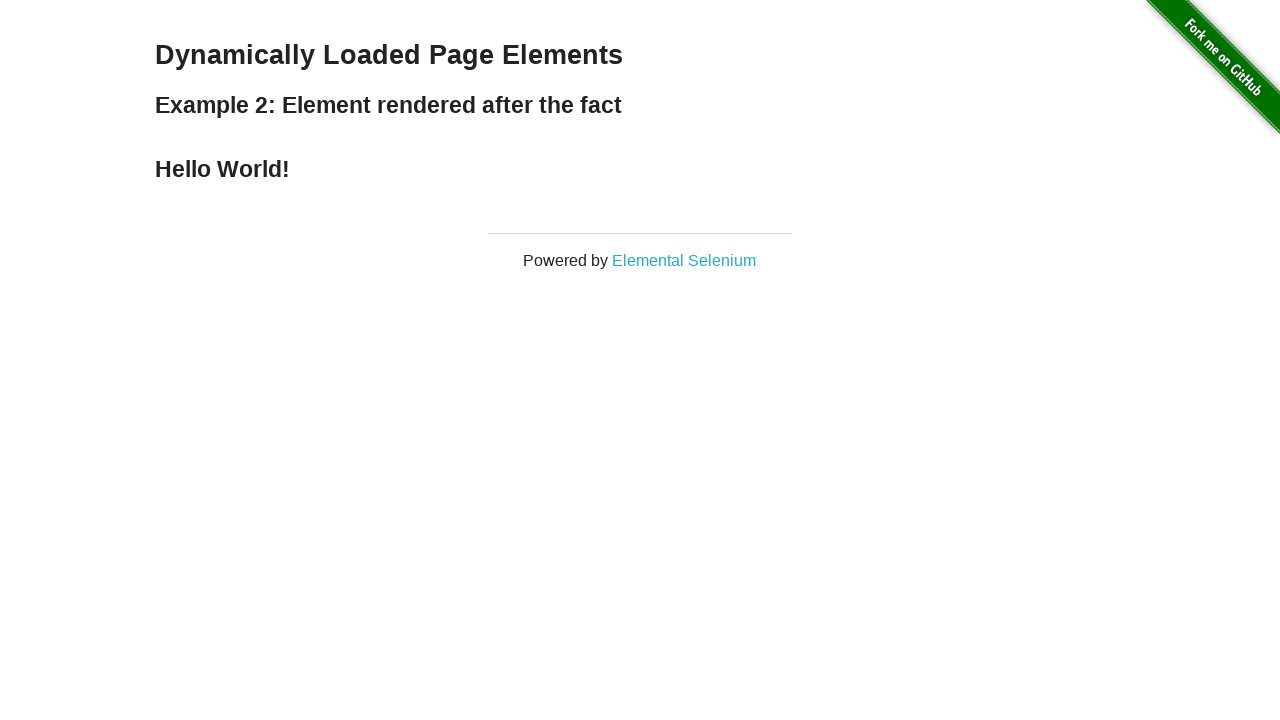